Verifies that the OrangeHRM application logo is present on the login page using two different approaches

Starting URL: https://opensource-demo.orangehrmlive.com/web/index.php/auth/login

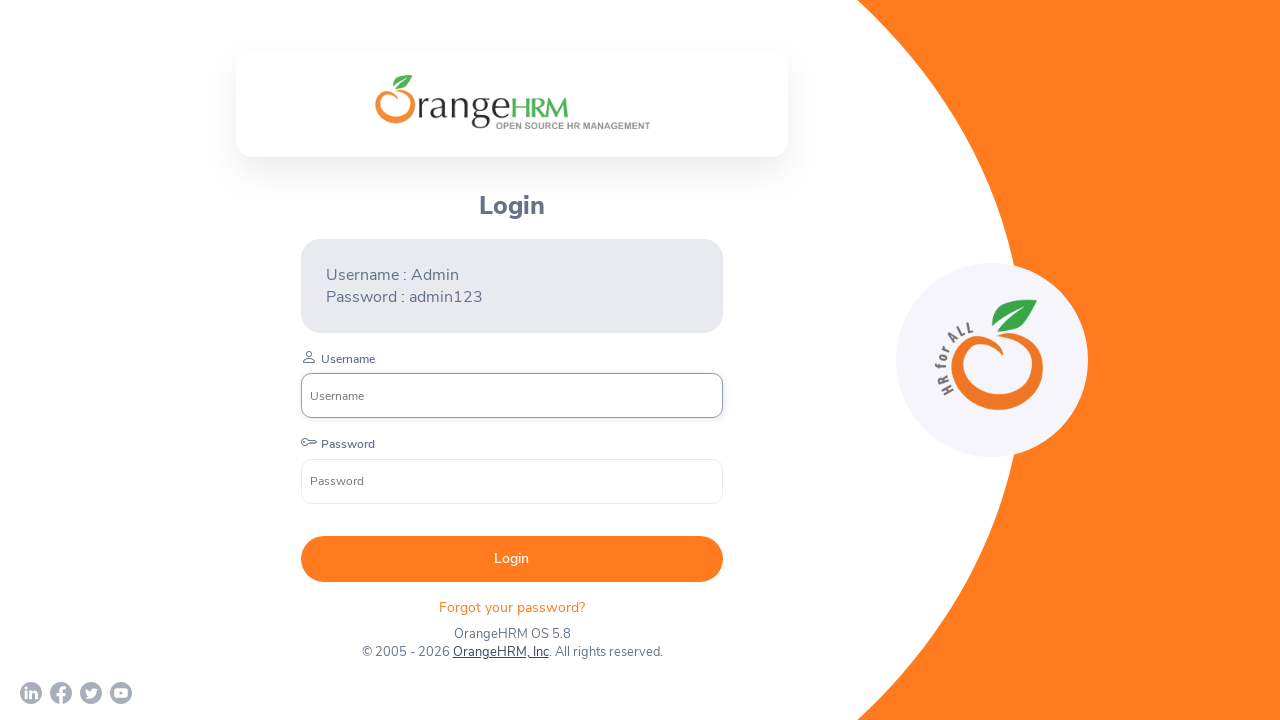

Waited 3 seconds for page to fully load
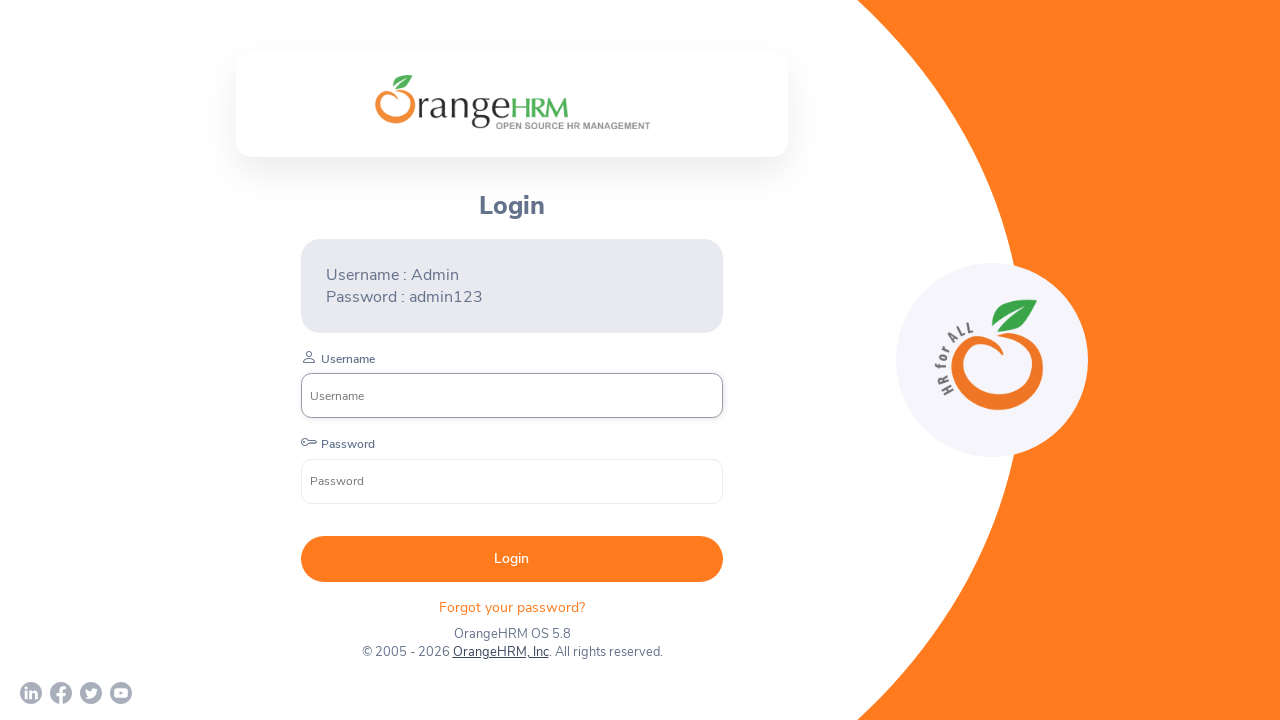

Located all logo image elements using alt text selector
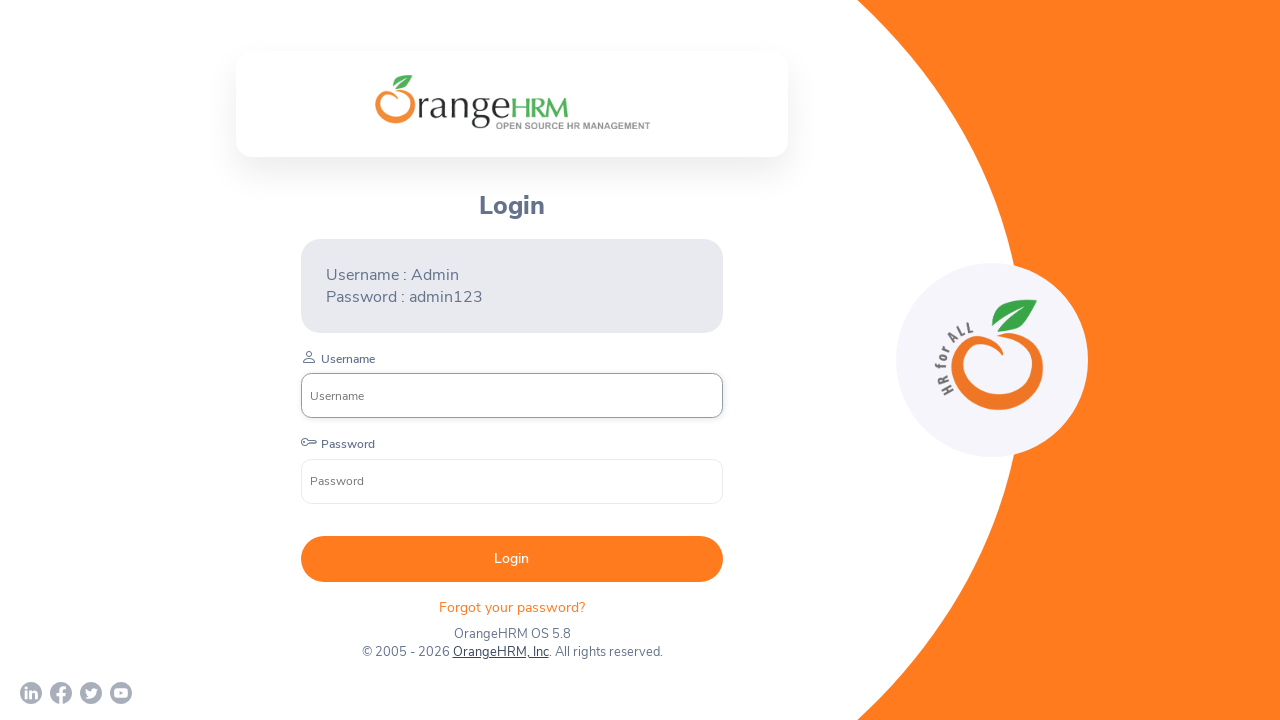

Verified logo presence using List approach: True
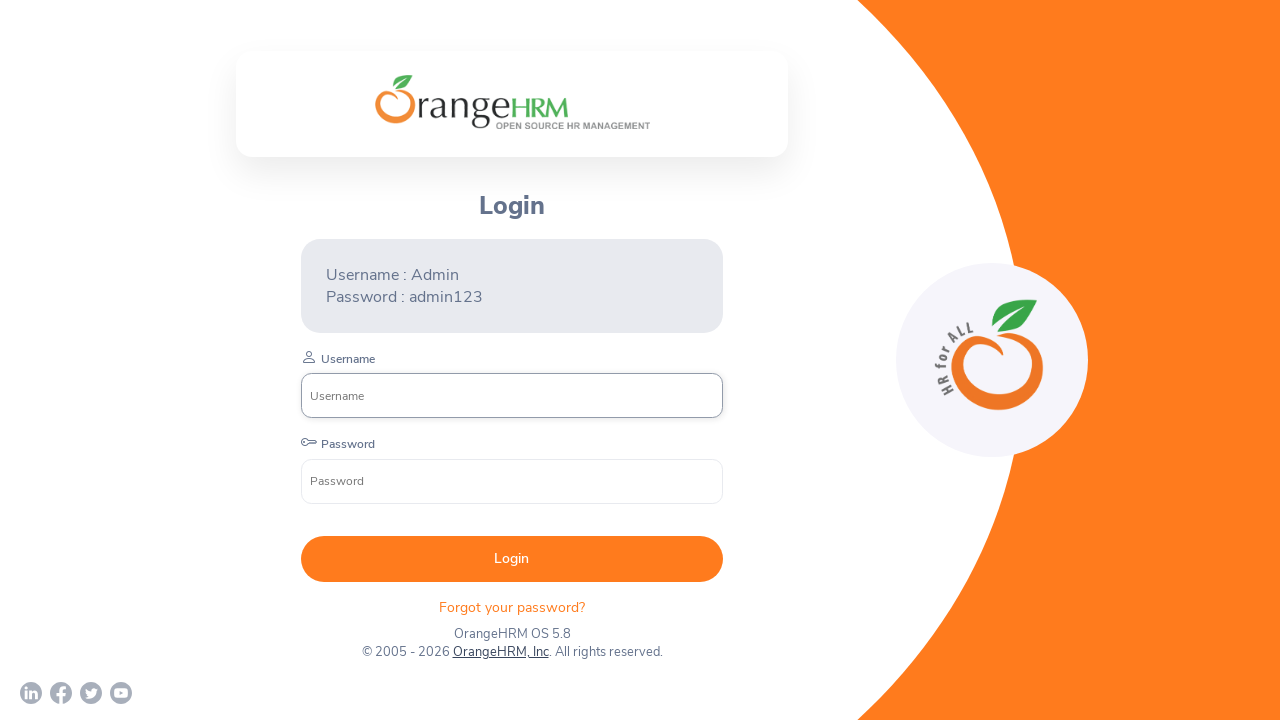

Retrieved page content HTML
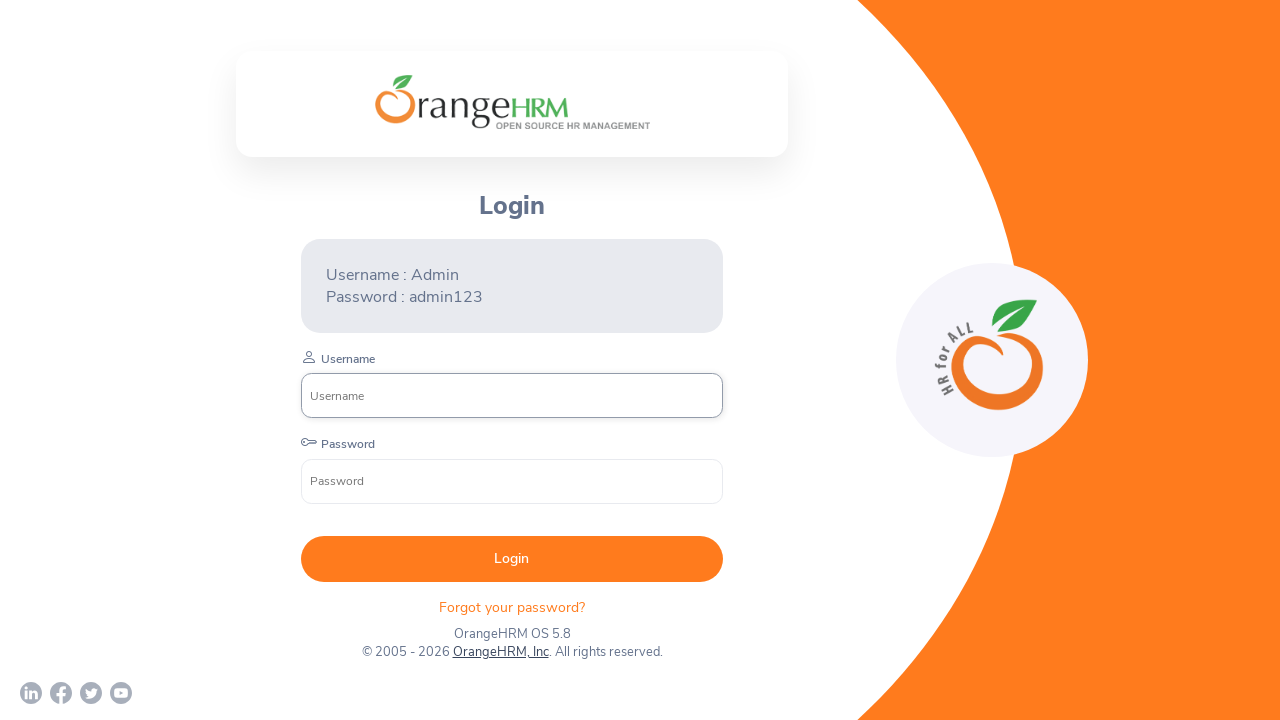

Verified logo presence using page source approach: True
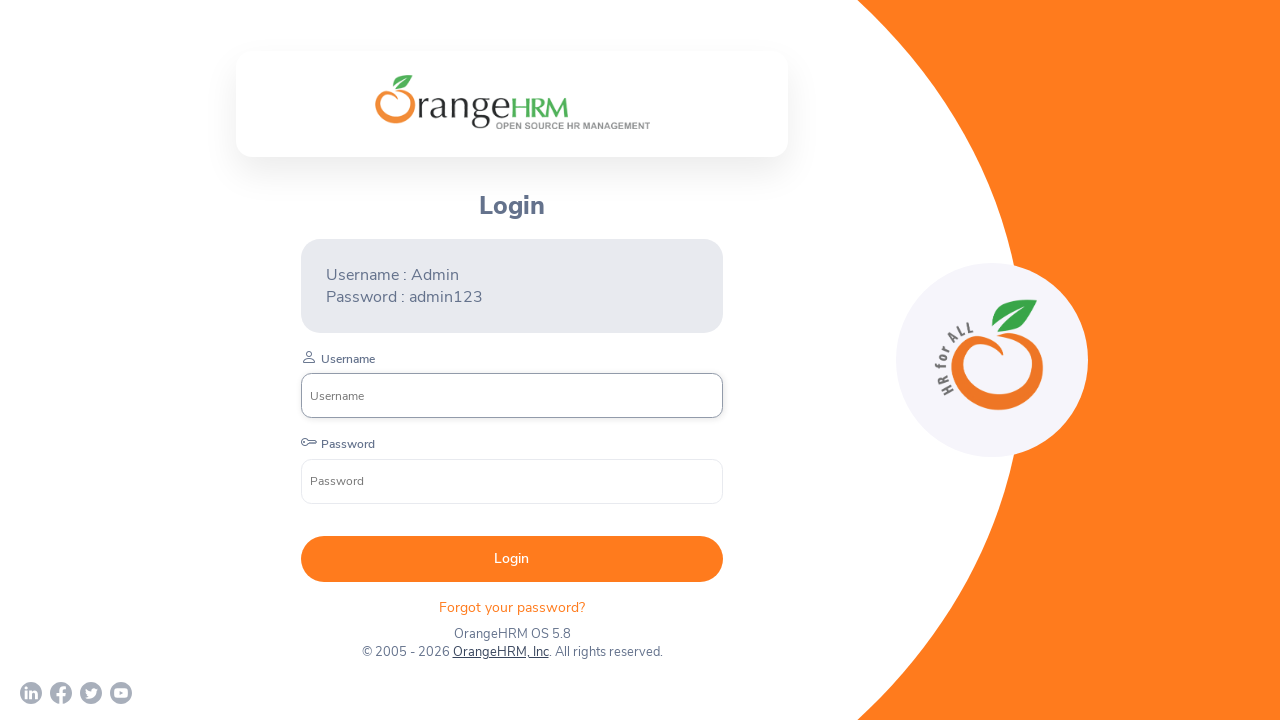

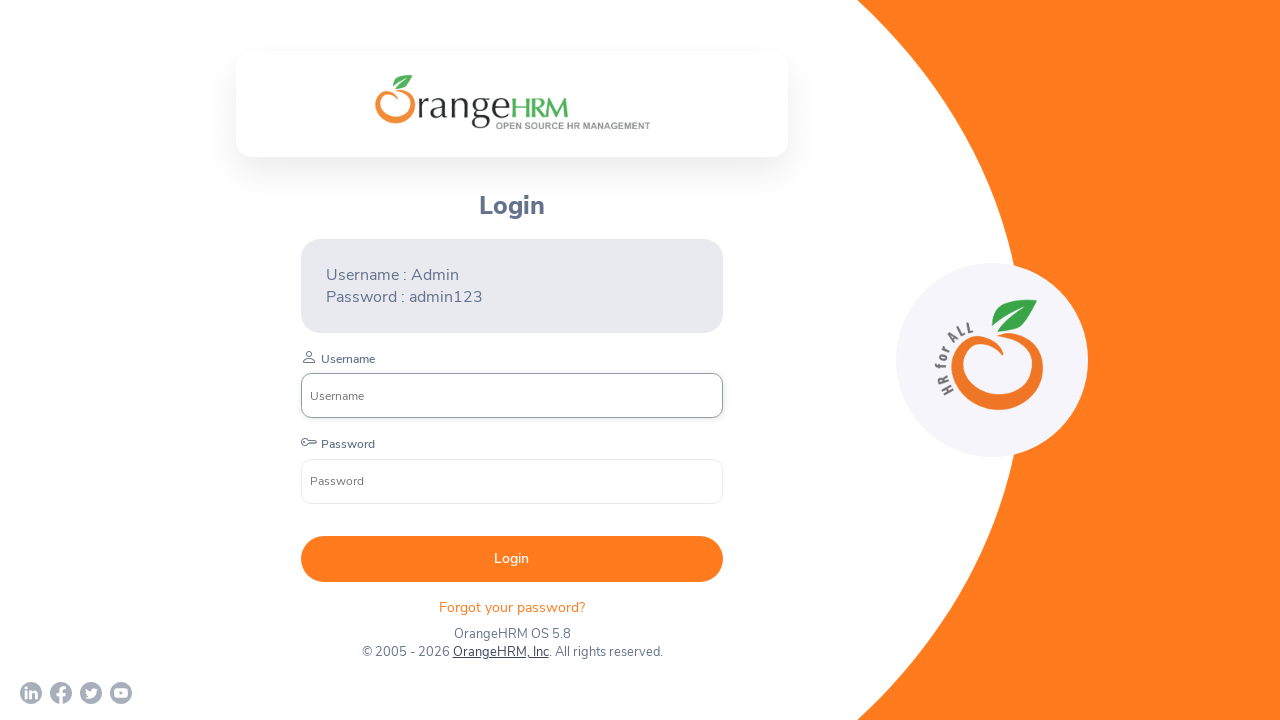